Tests a practice registration form by filling out all fields including name, email, gender, phone number, date of birth, subjects, hobbies, address, state, and city, then submits the form.

Starting URL: https://demoqa.com/automation-practice-form

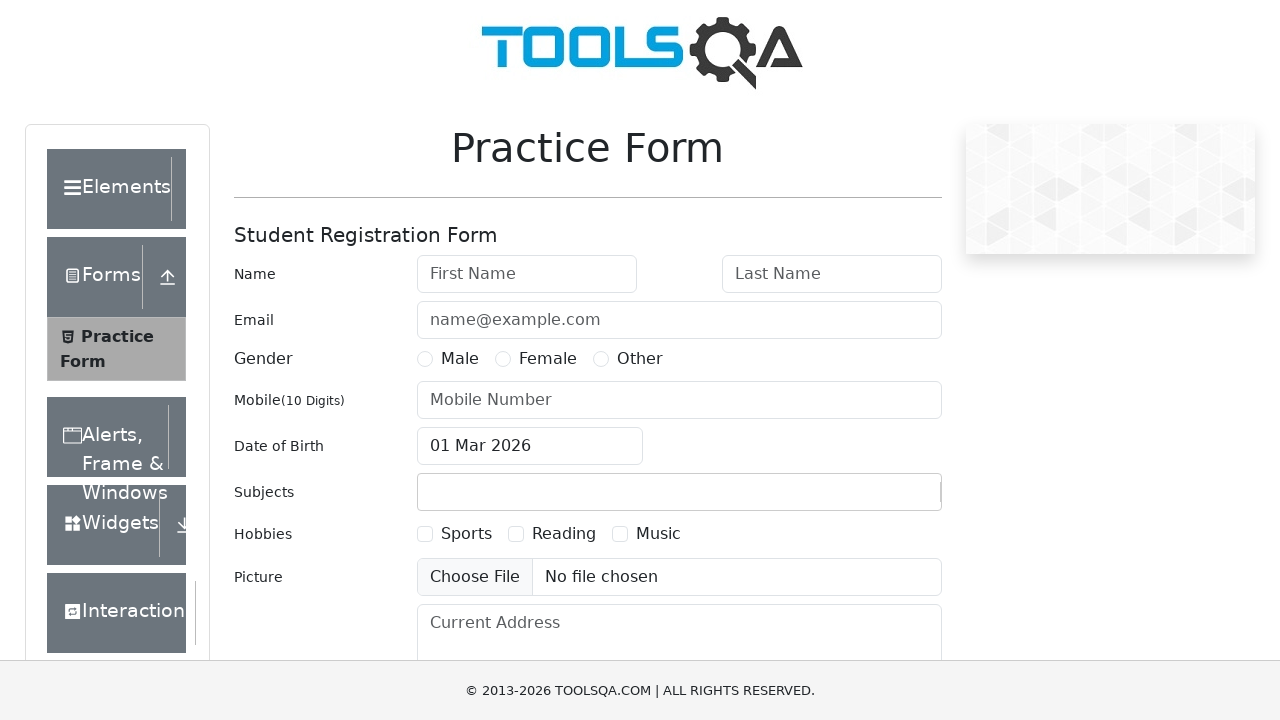

Filled first name field with 'Paul' on #firstName
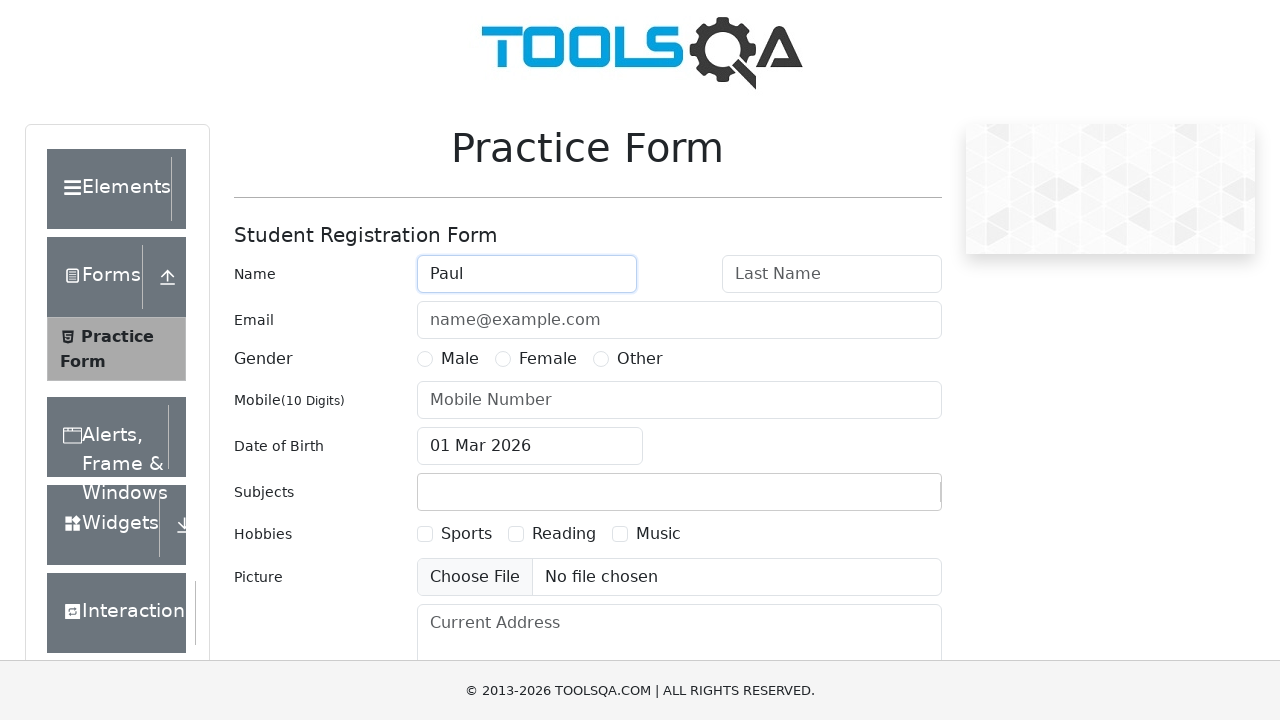

Filled last name field with 'Mauer' on #lastName
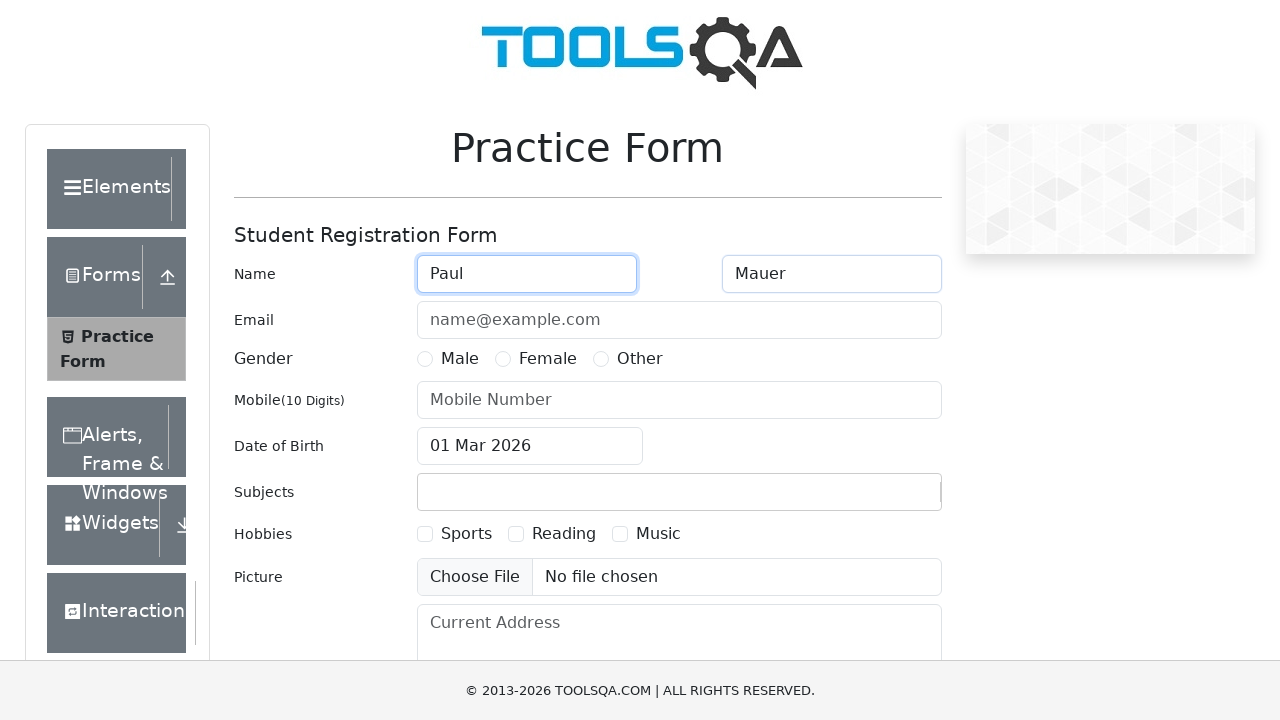

Filled email field with 'paulmauer@gmail.com' on #userEmail
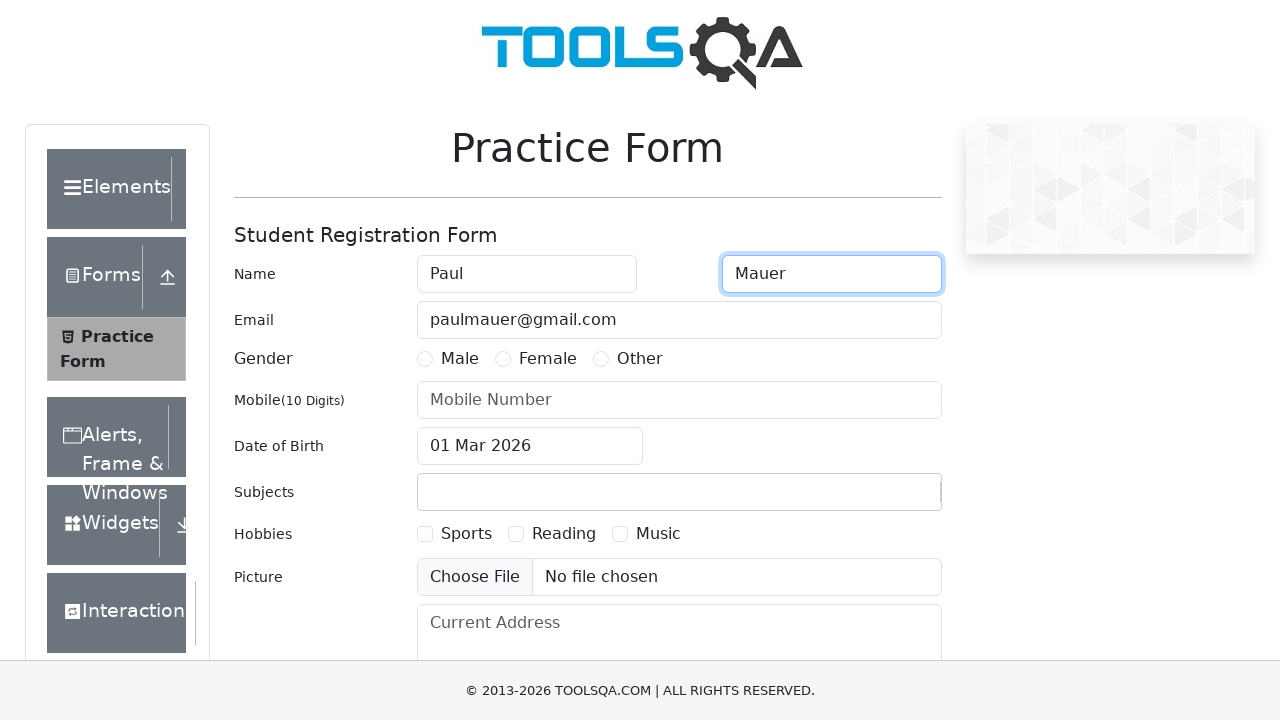

Selected Male gender option at (460, 359) on label[for='gender-radio-1']
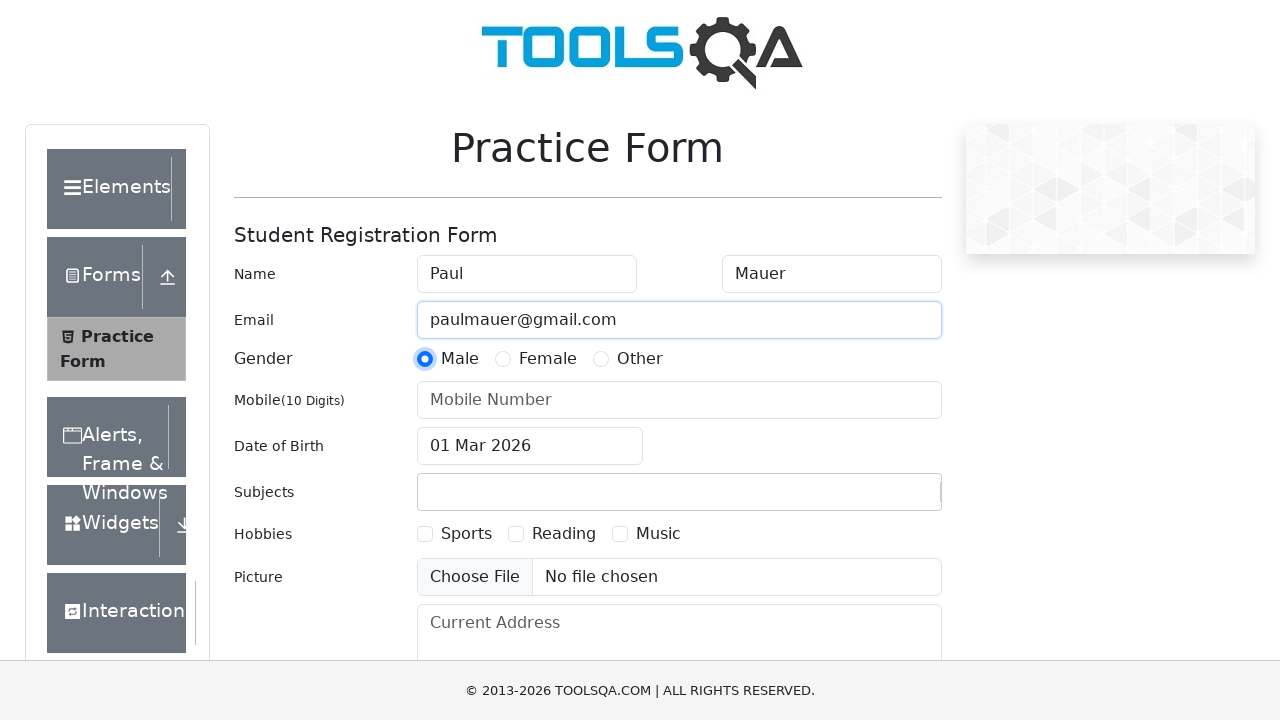

Filled phone number field with '7327899025' on #userNumber
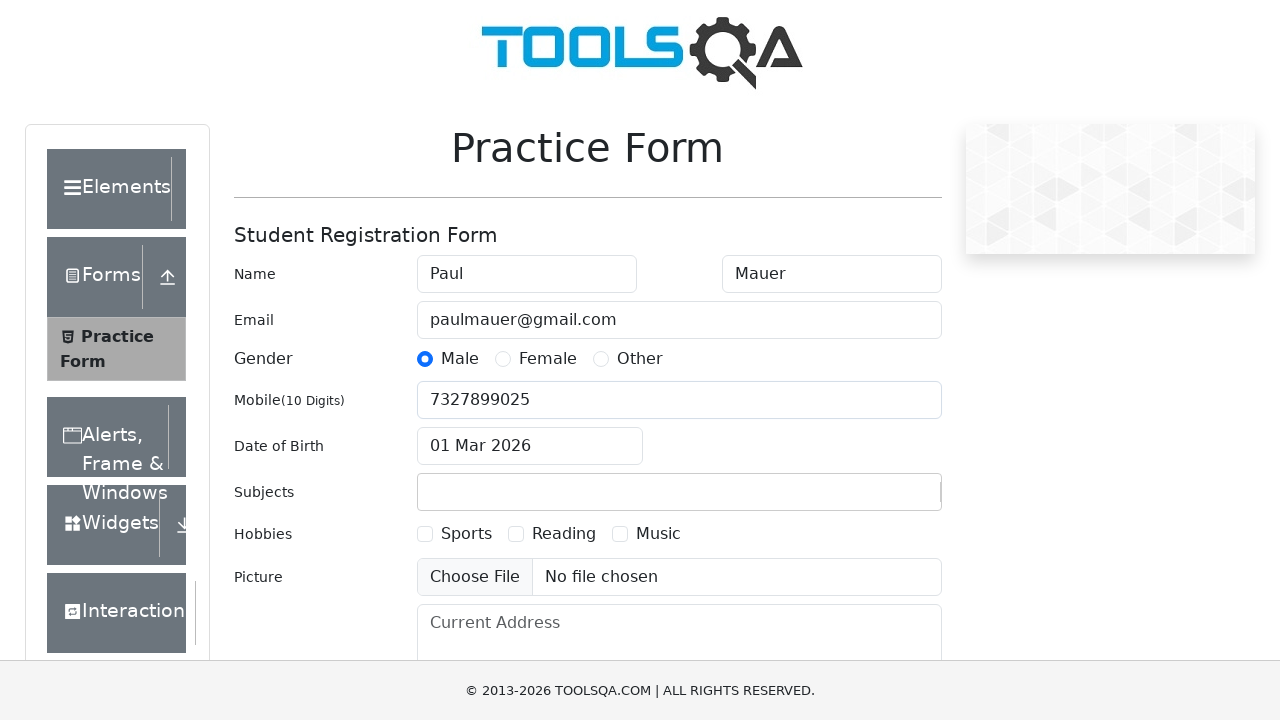

Clicked date of birth input field at (530, 446) on #dateOfBirthInput
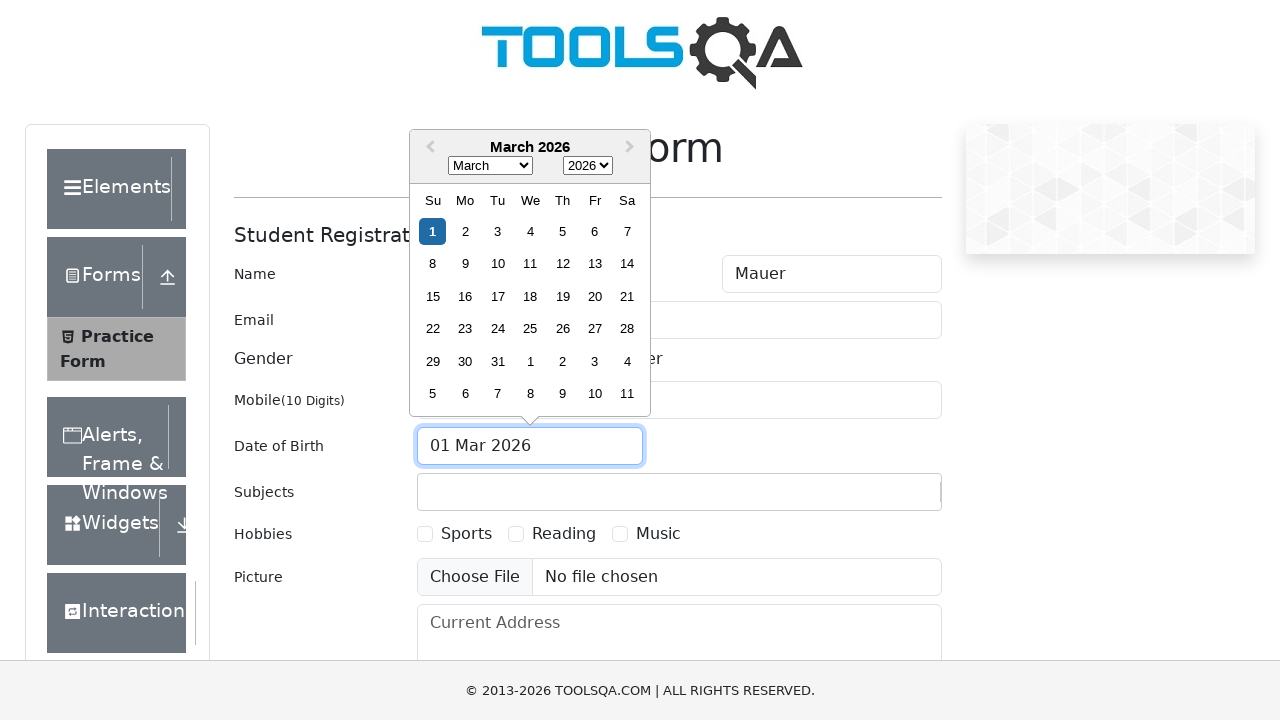

Selected all text in date field
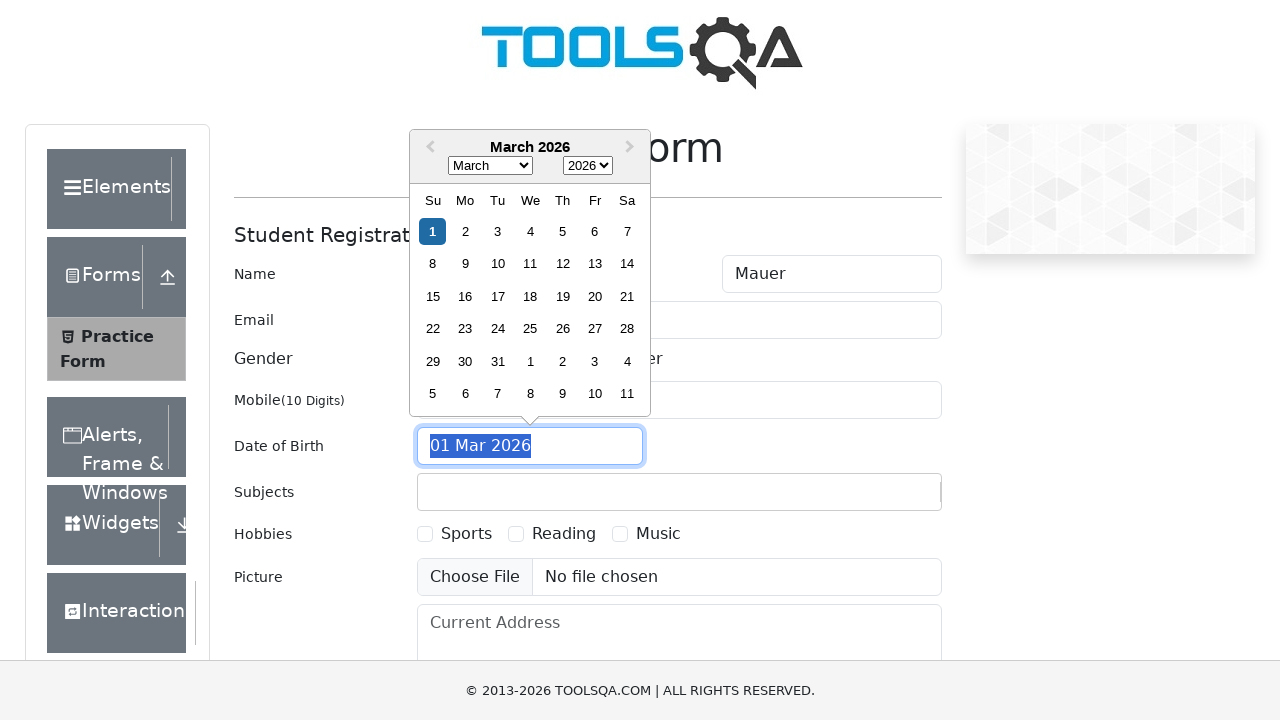

Typed date of birth '05 Feb 1985'
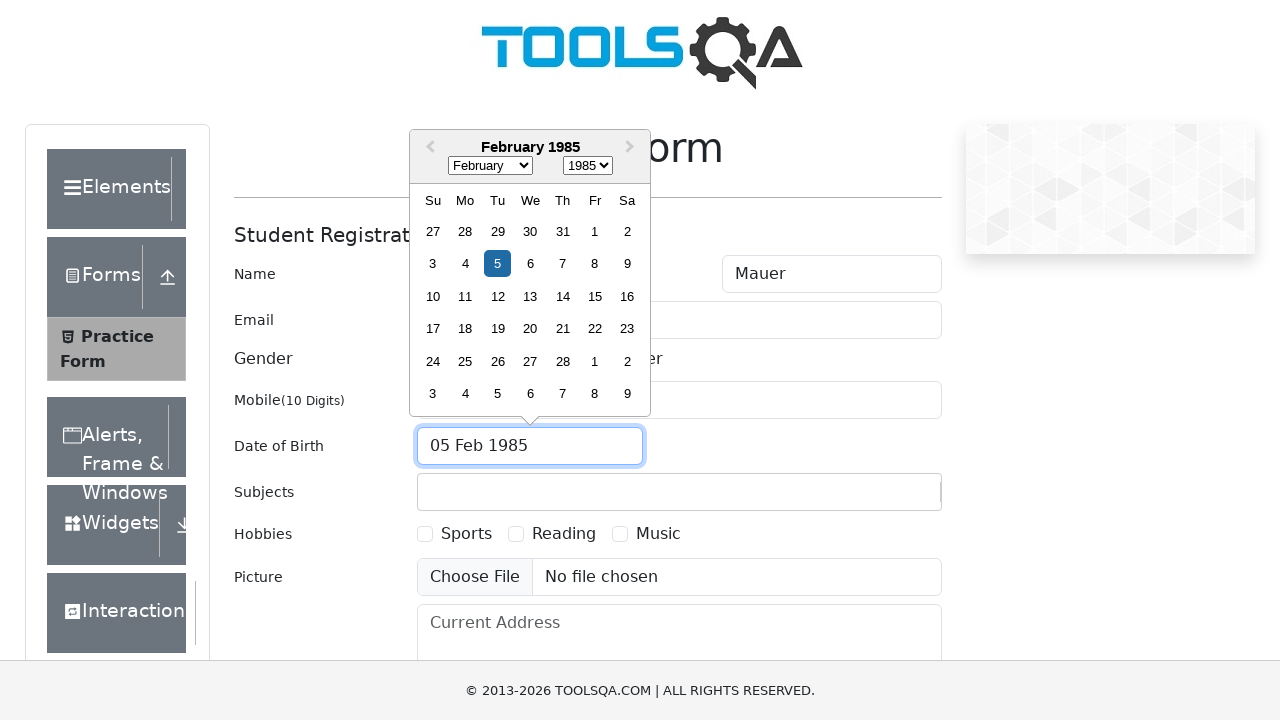

Confirmed date of birth entry
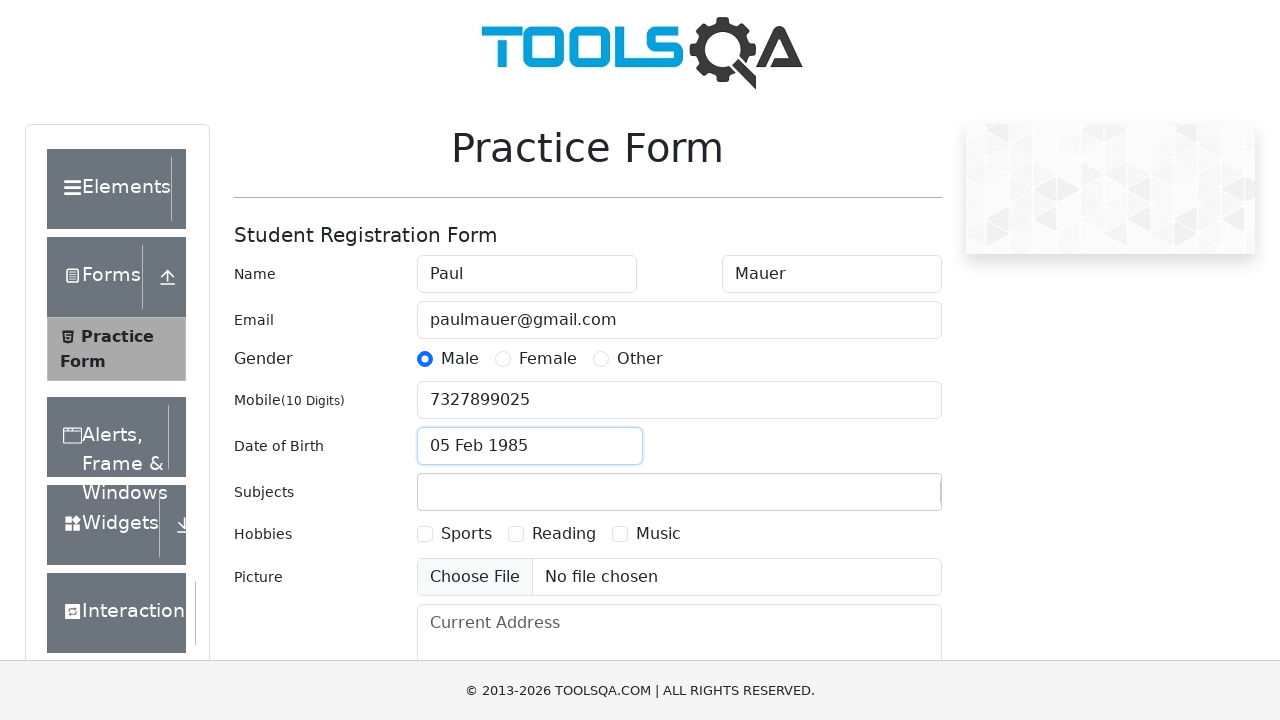

Typed 'so' in subjects field on #subjectsInput
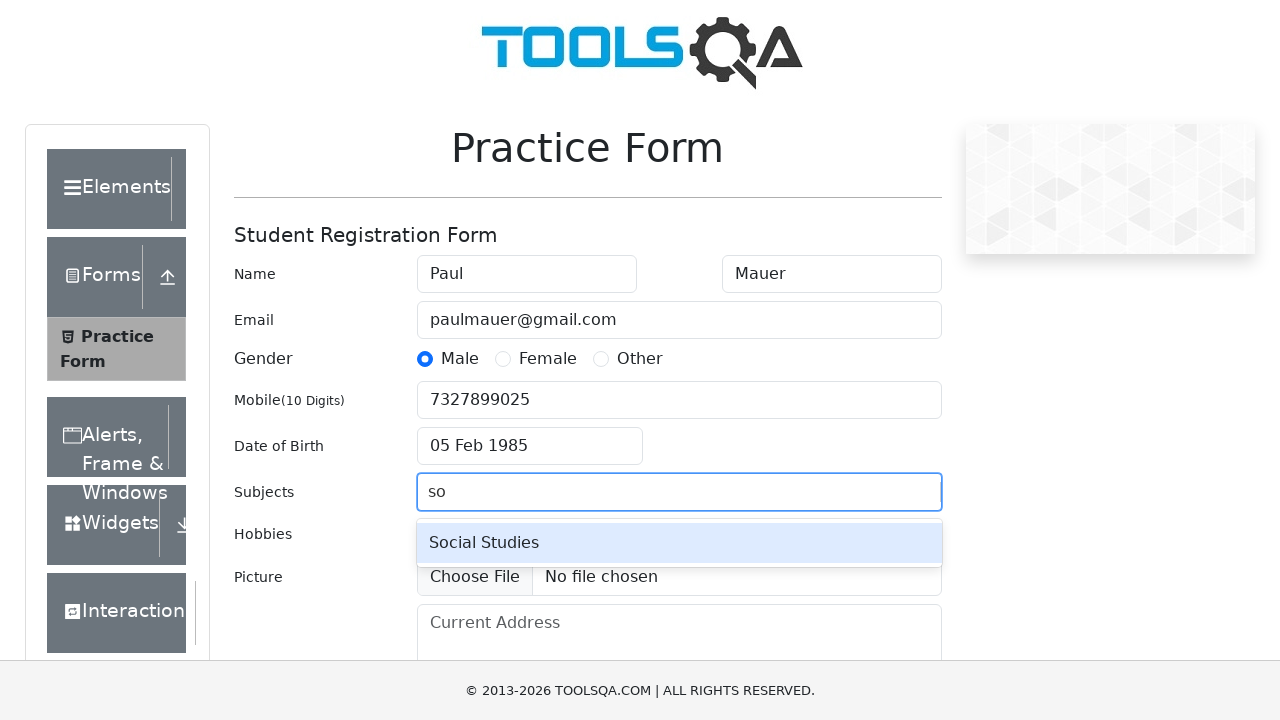

Subject dropdown option appeared
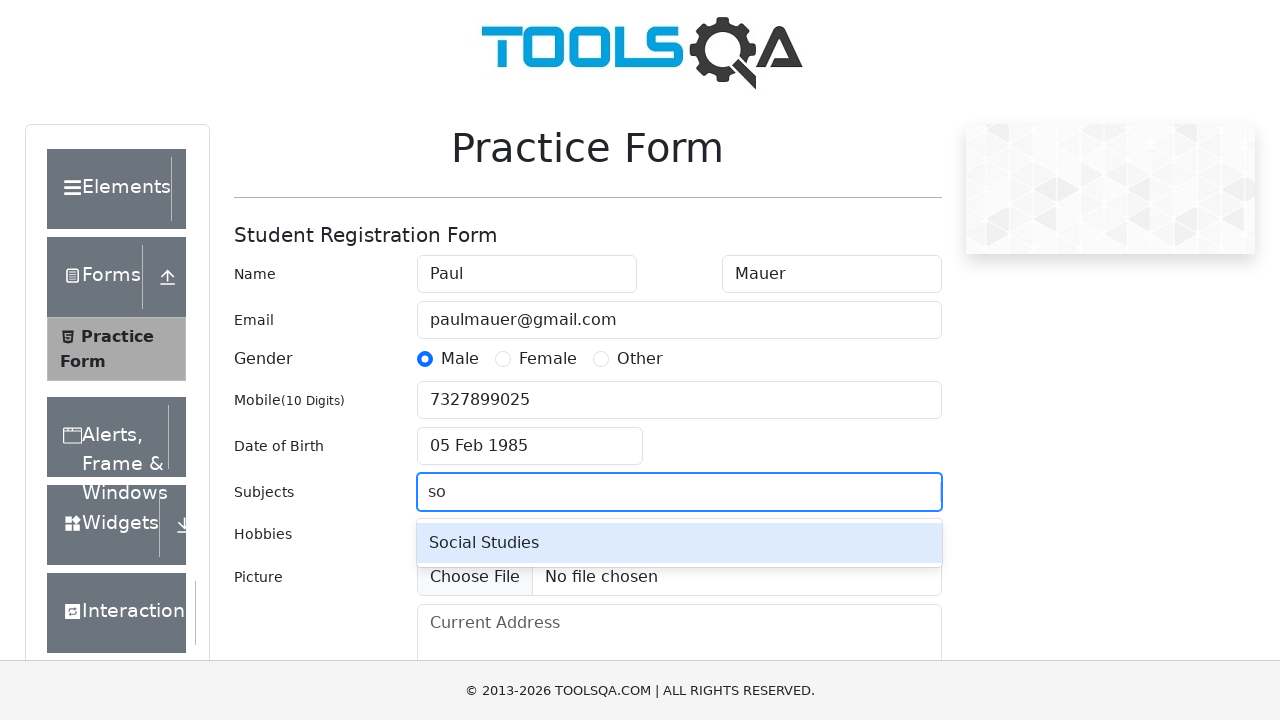

Selected first subject option from dropdown at (679, 543) on #react-select-2-option-0
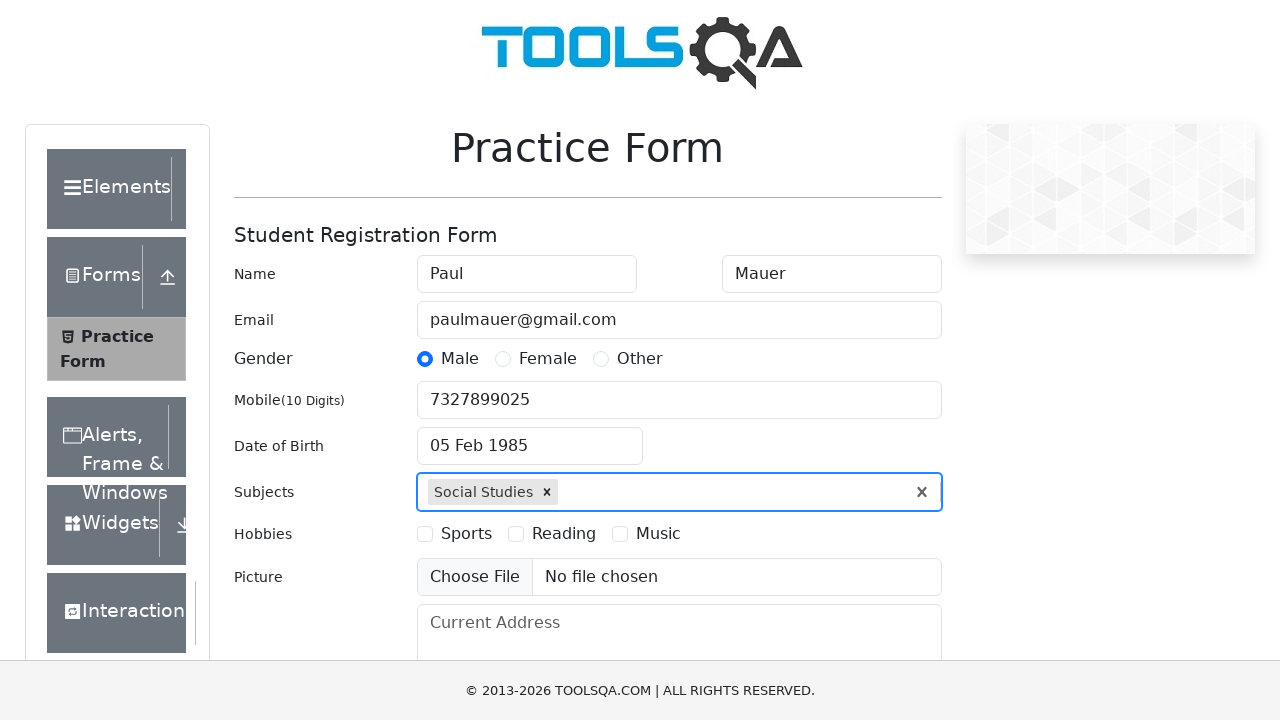

Selected Music hobby checkbox at (658, 534) on label[for='hobbies-checkbox-3']
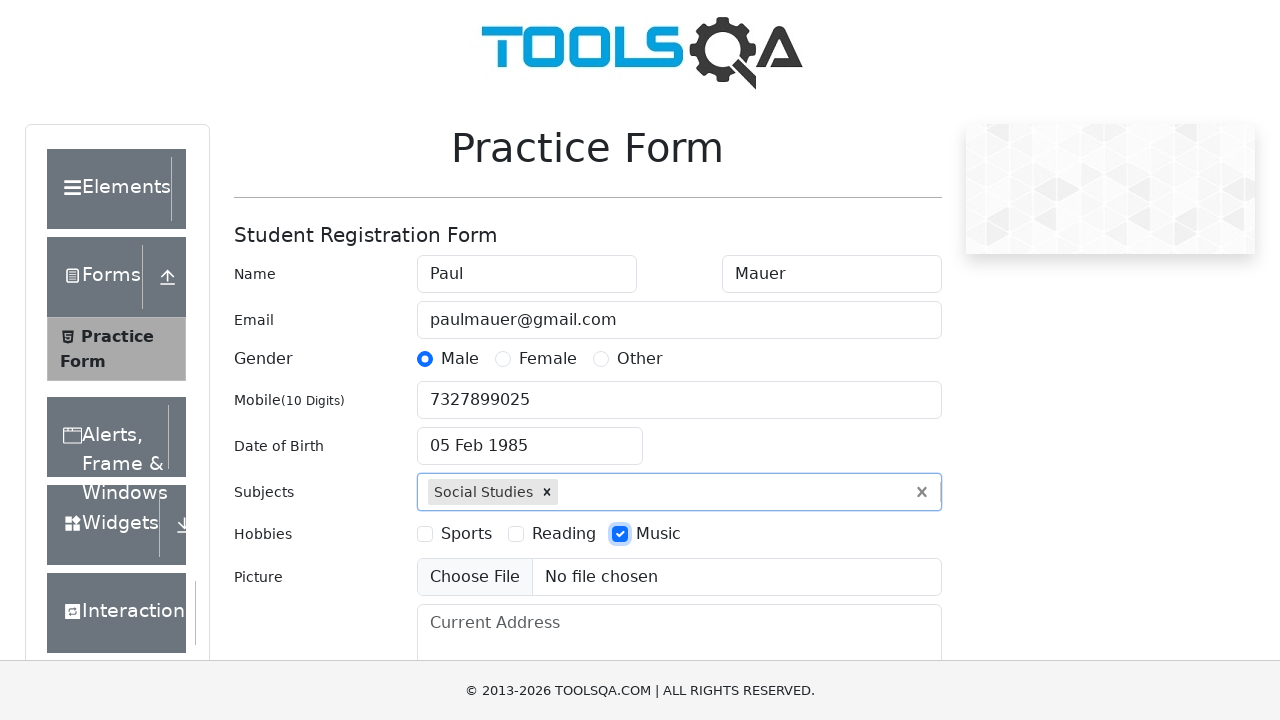

Filled current address field with 'Princeton, NJ 08000' on #currentAddress
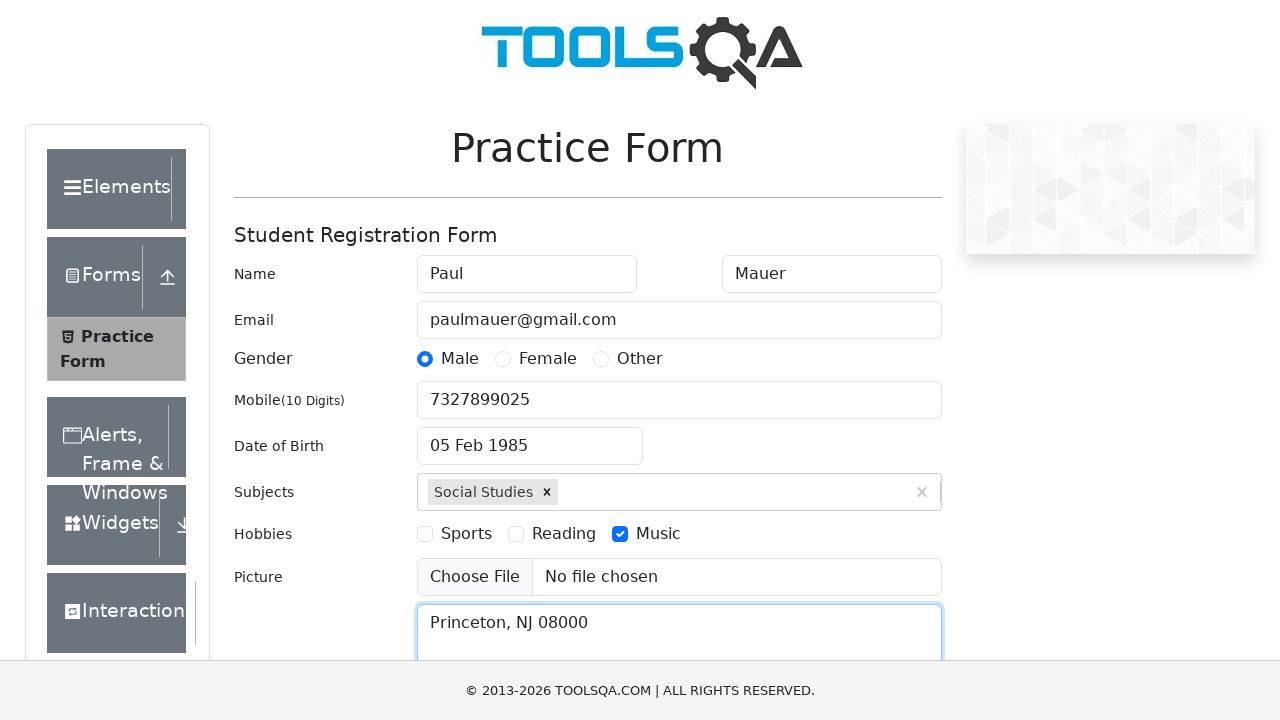

Typed 'haryana' in state field on #react-select-3-input
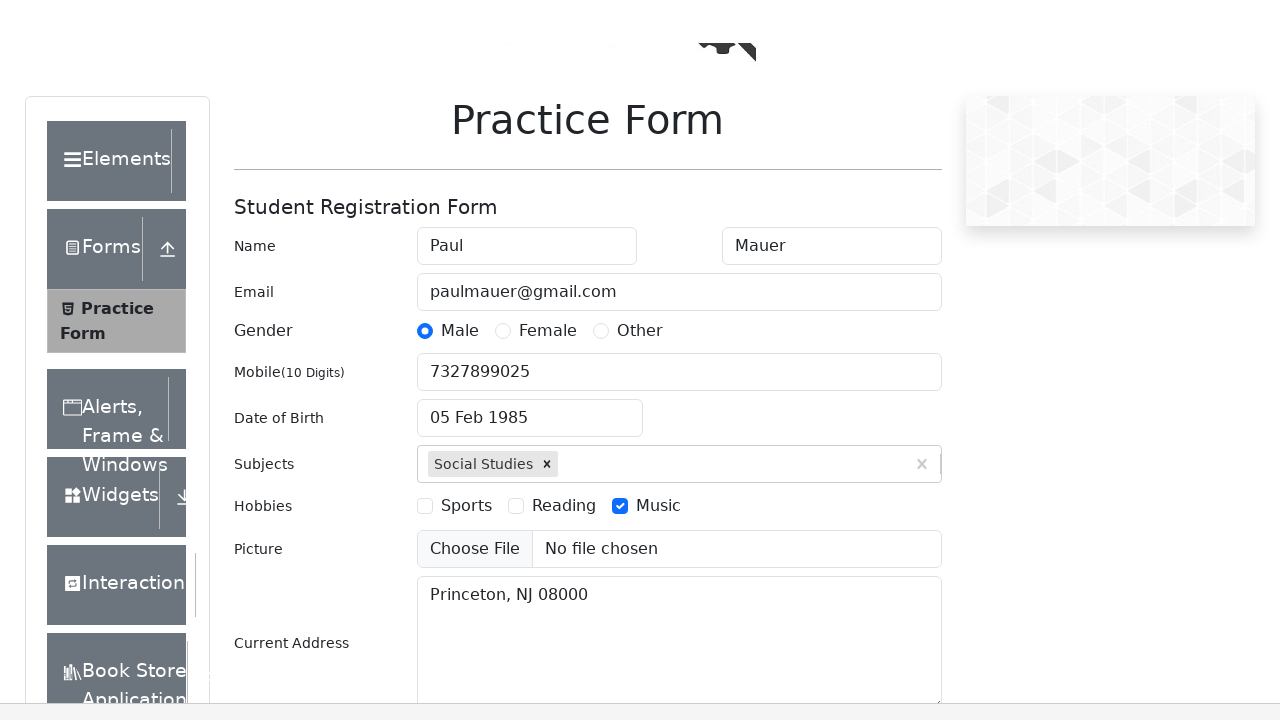

Selected Haryana state from dropdown
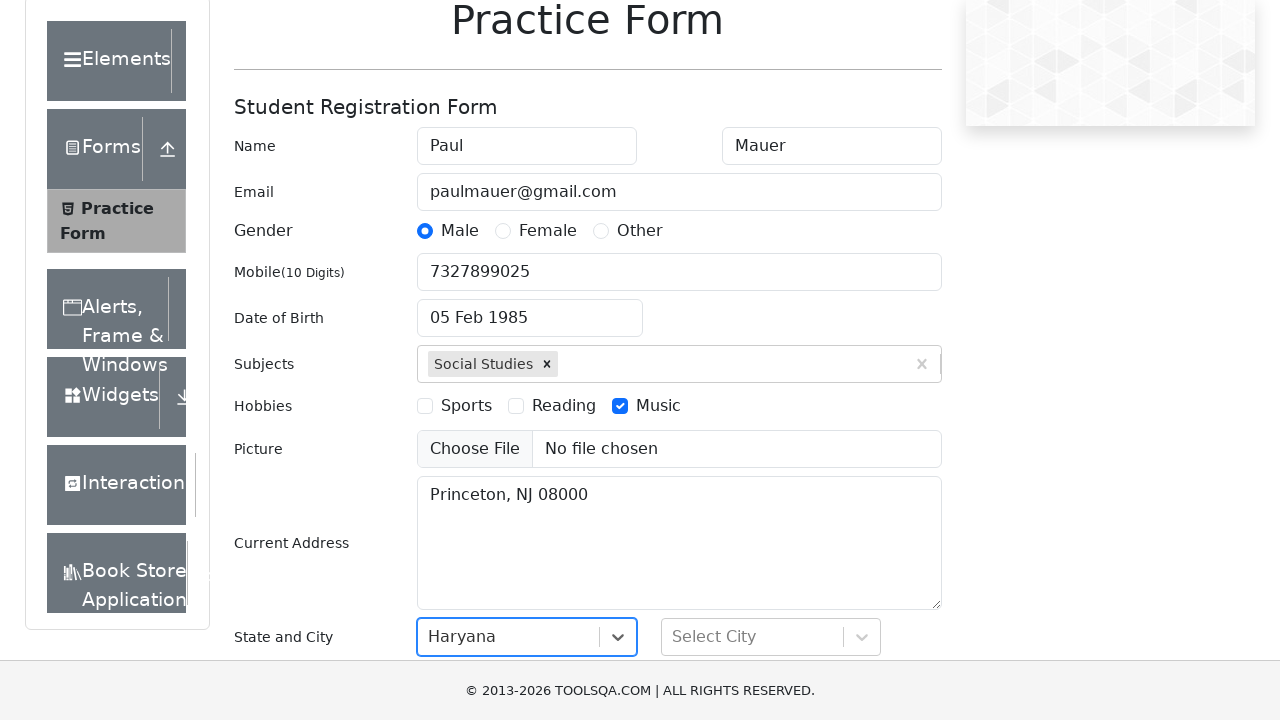

Typed 'panipat' in city field on #react-select-4-input
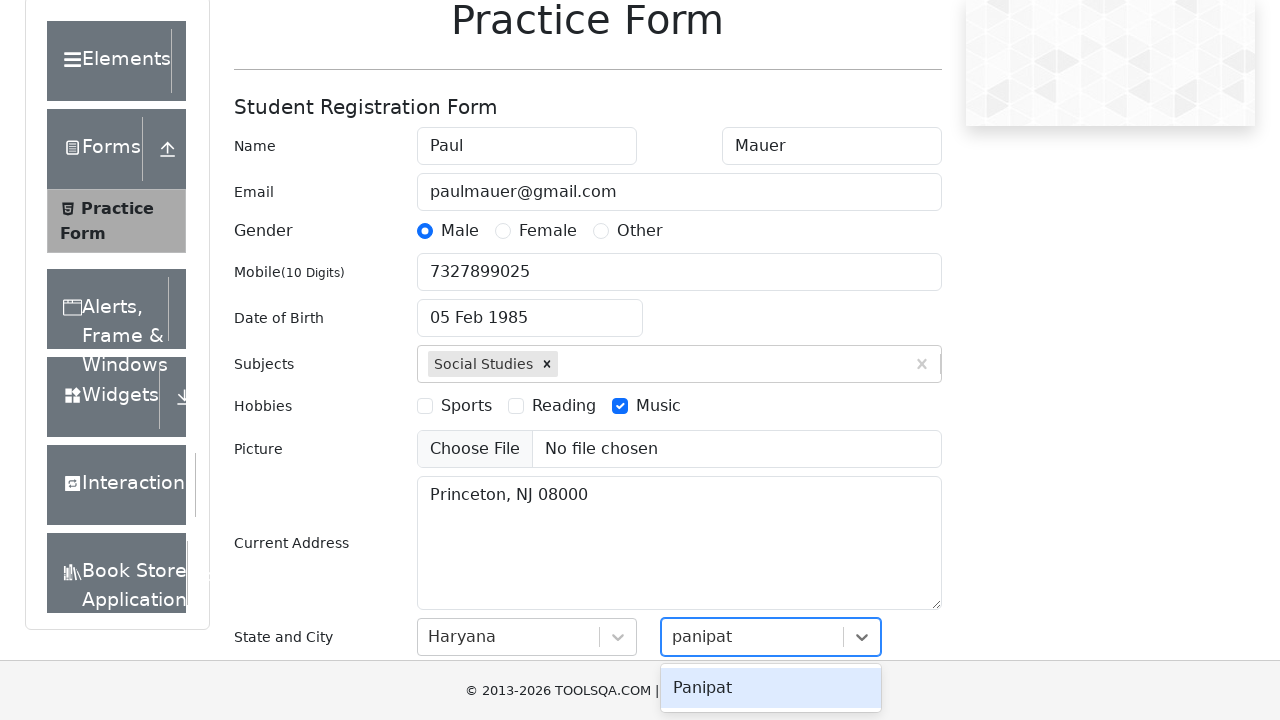

Selected Panipat city from dropdown
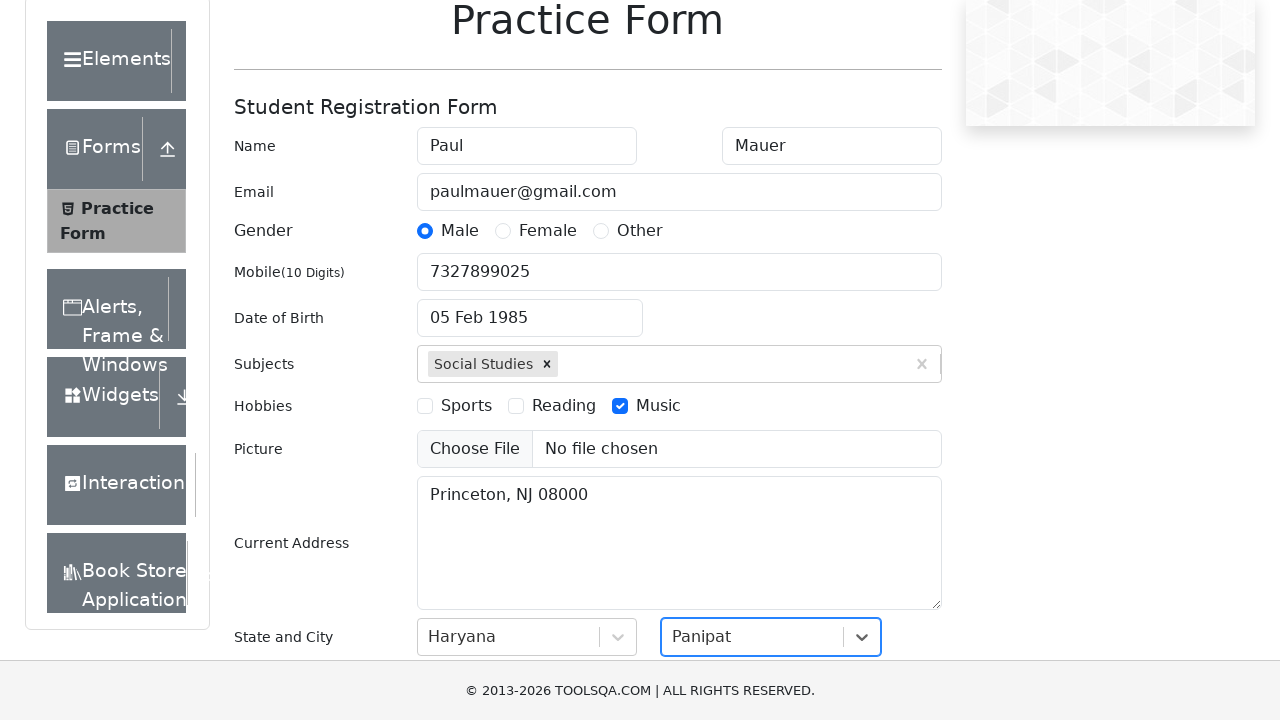

Clicked submit button to submit registration form at (885, 499) on #submit
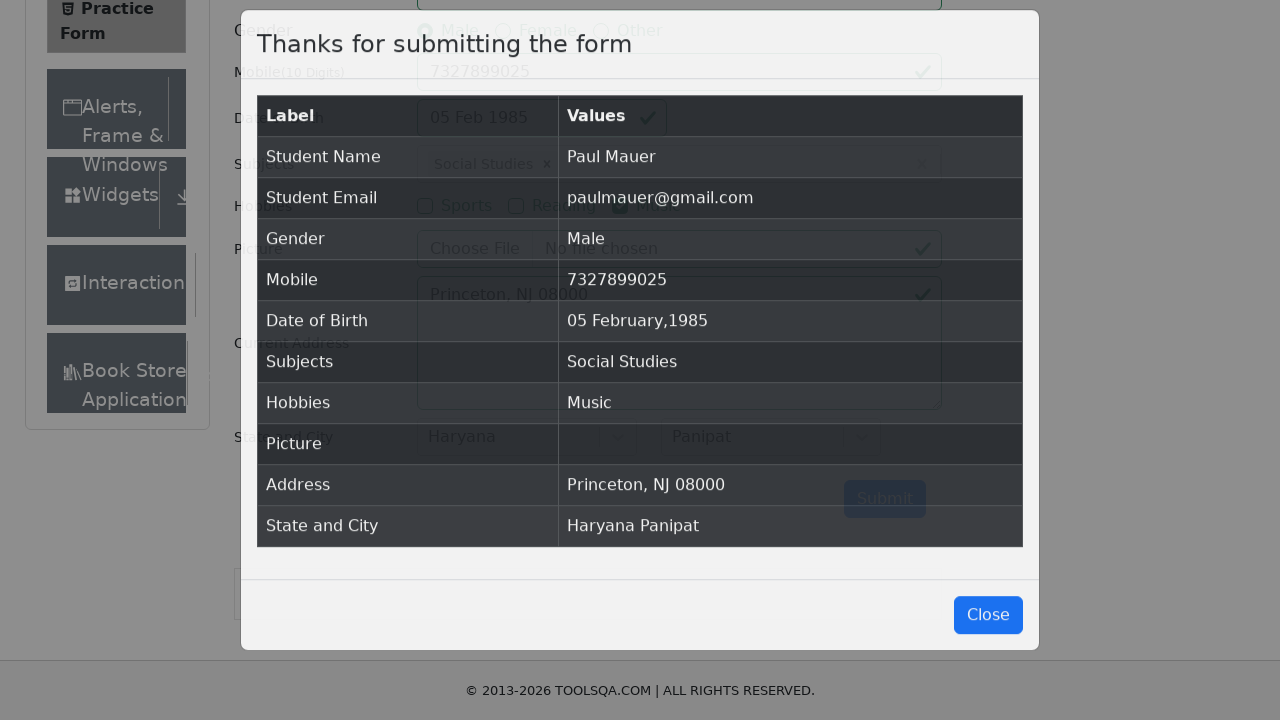

Form submission confirmed - results table displayed
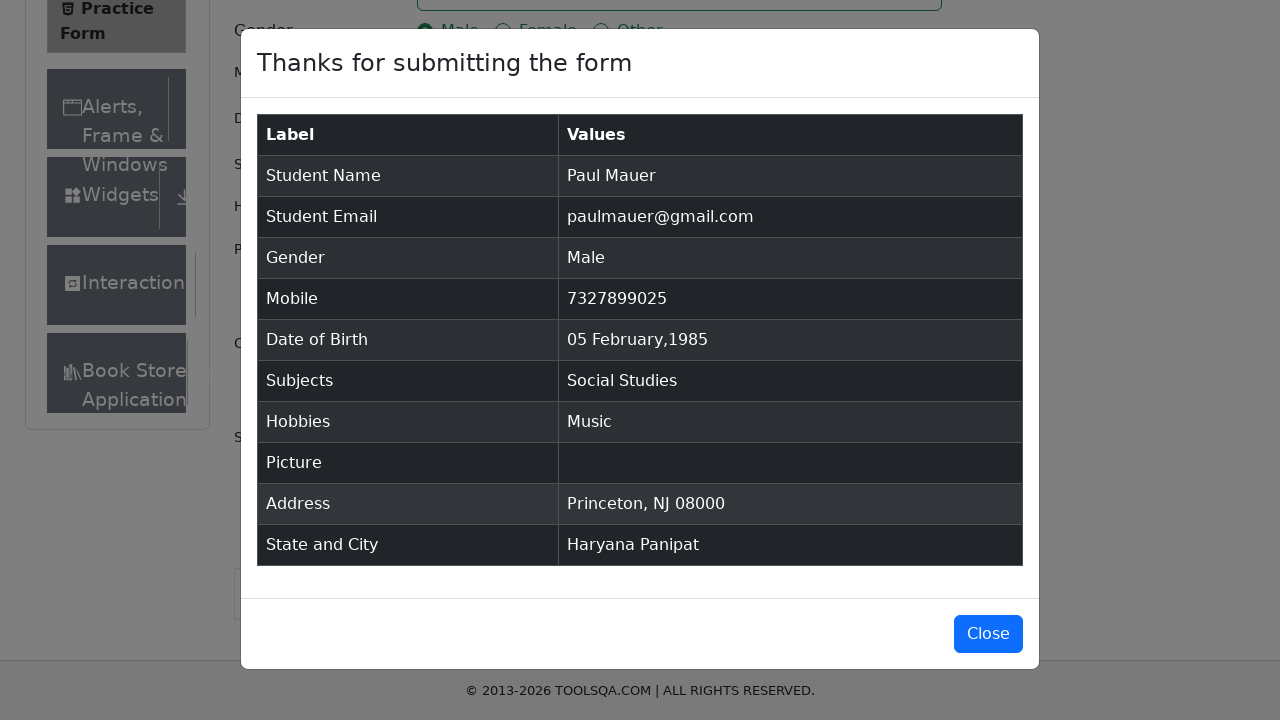

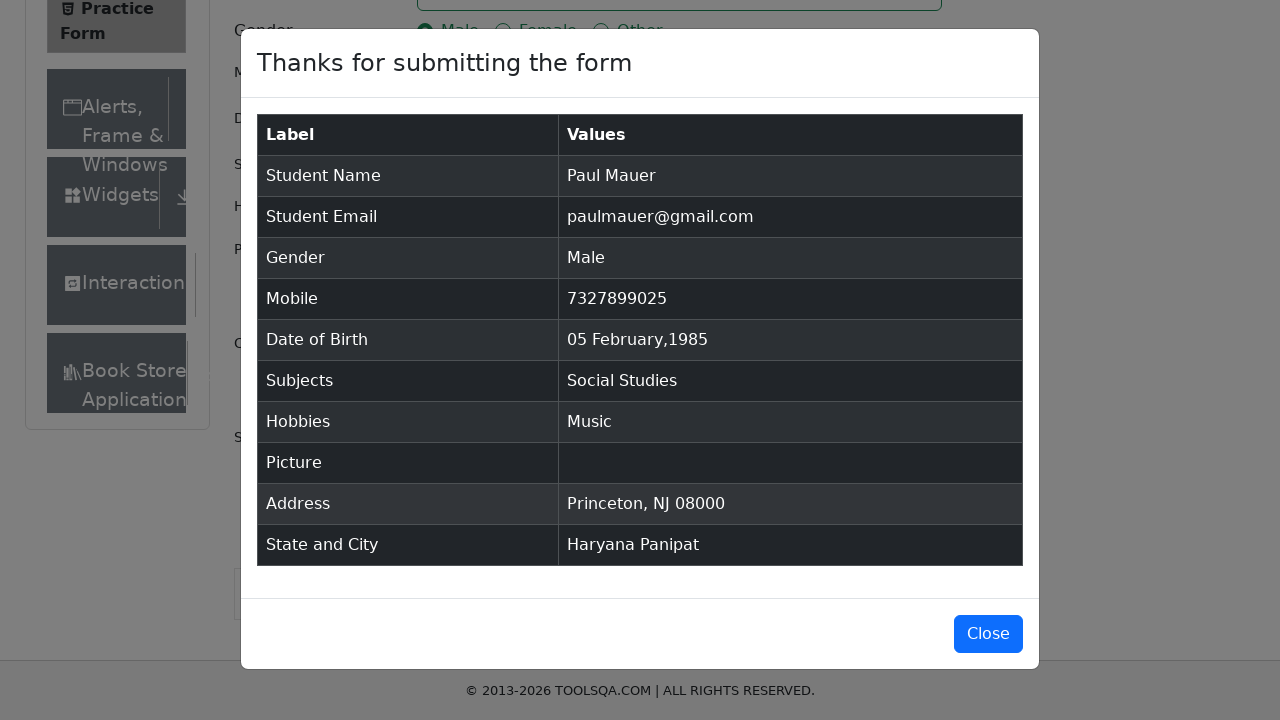